Tests checkbox functionality by locating two checkboxes and clicking each one if it is not already selected

Starting URL: https://the-internet.herokuapp.com/checkboxes

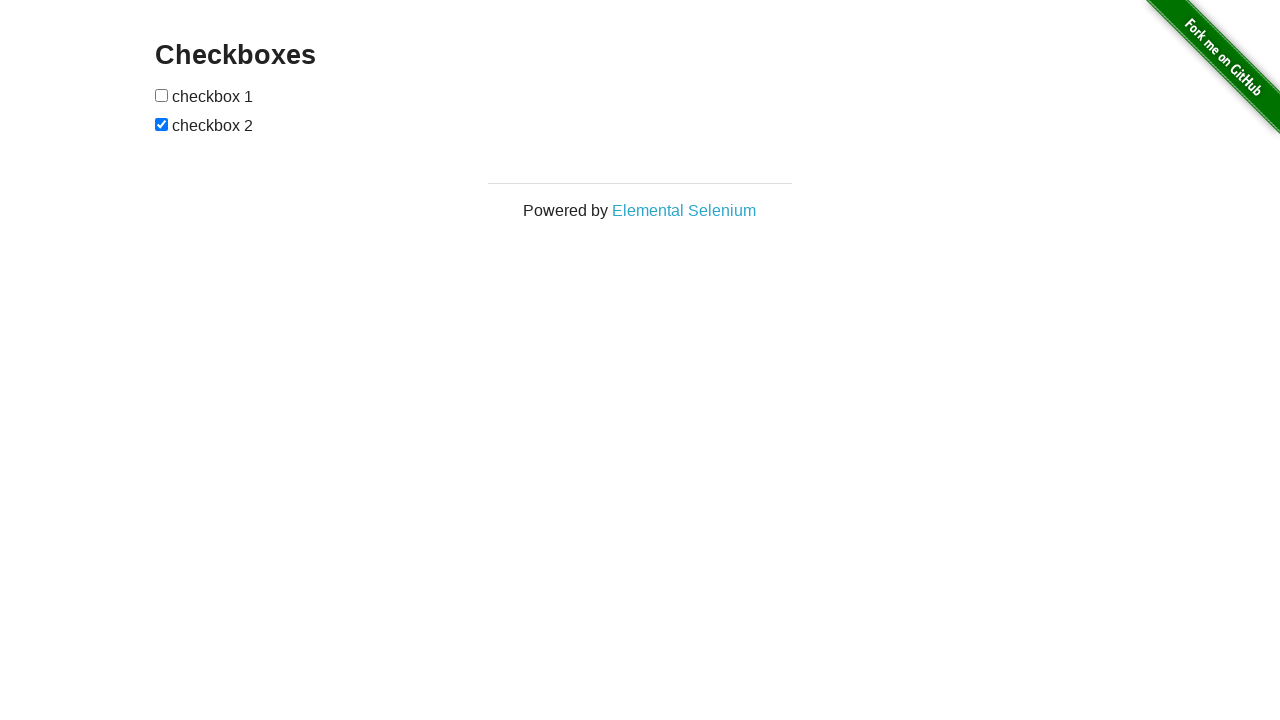

Located first checkbox element
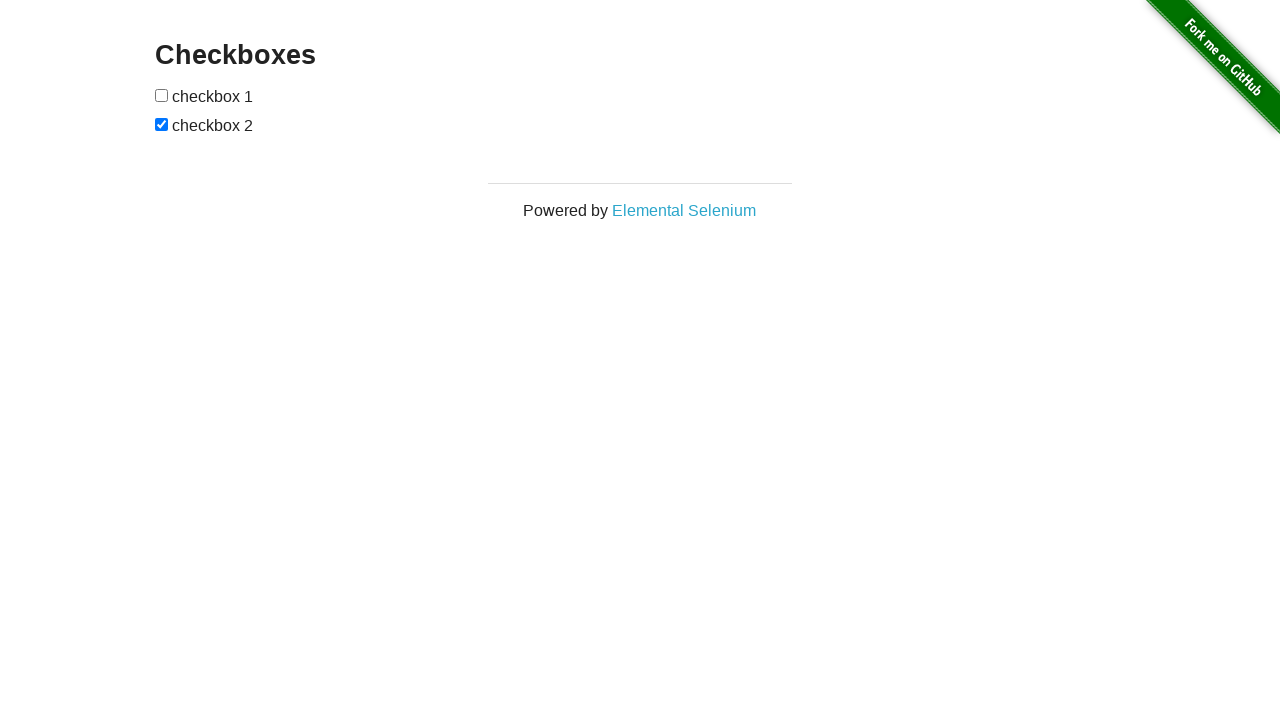

Checked first checkbox - it was not selected at (162, 95) on (//input[@type='checkbox'])[1]
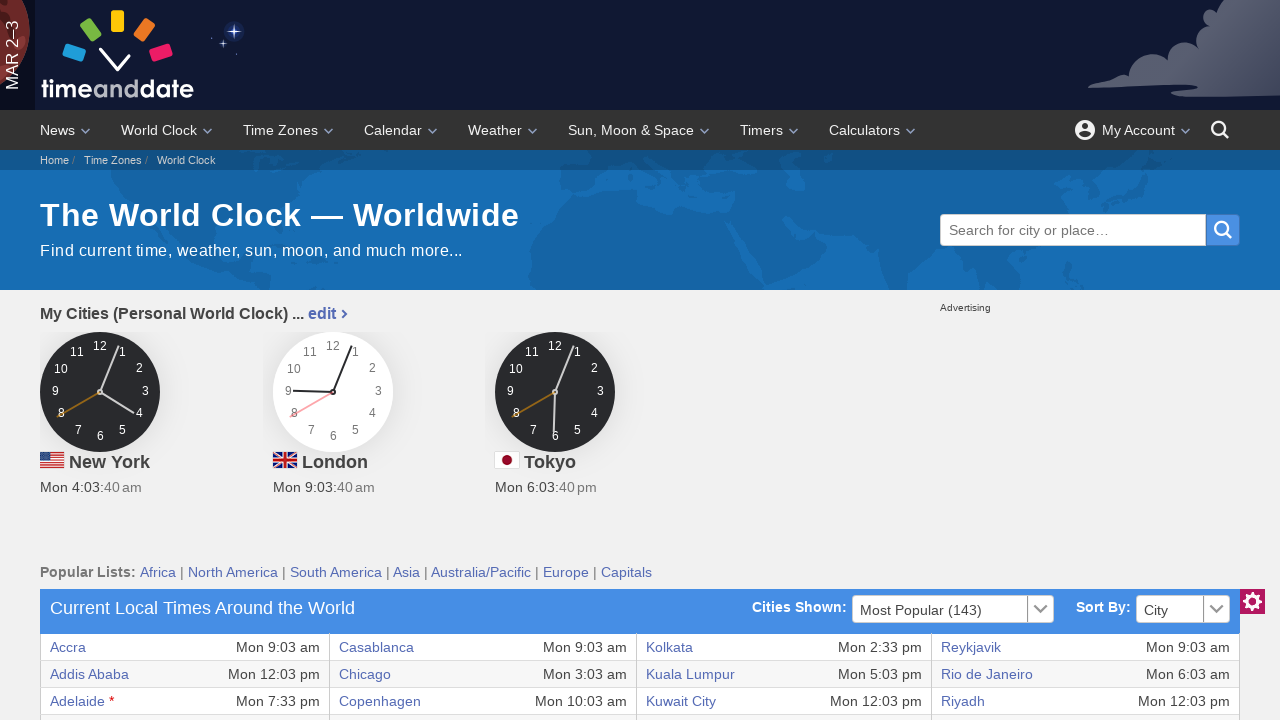

Clicked first checkbox
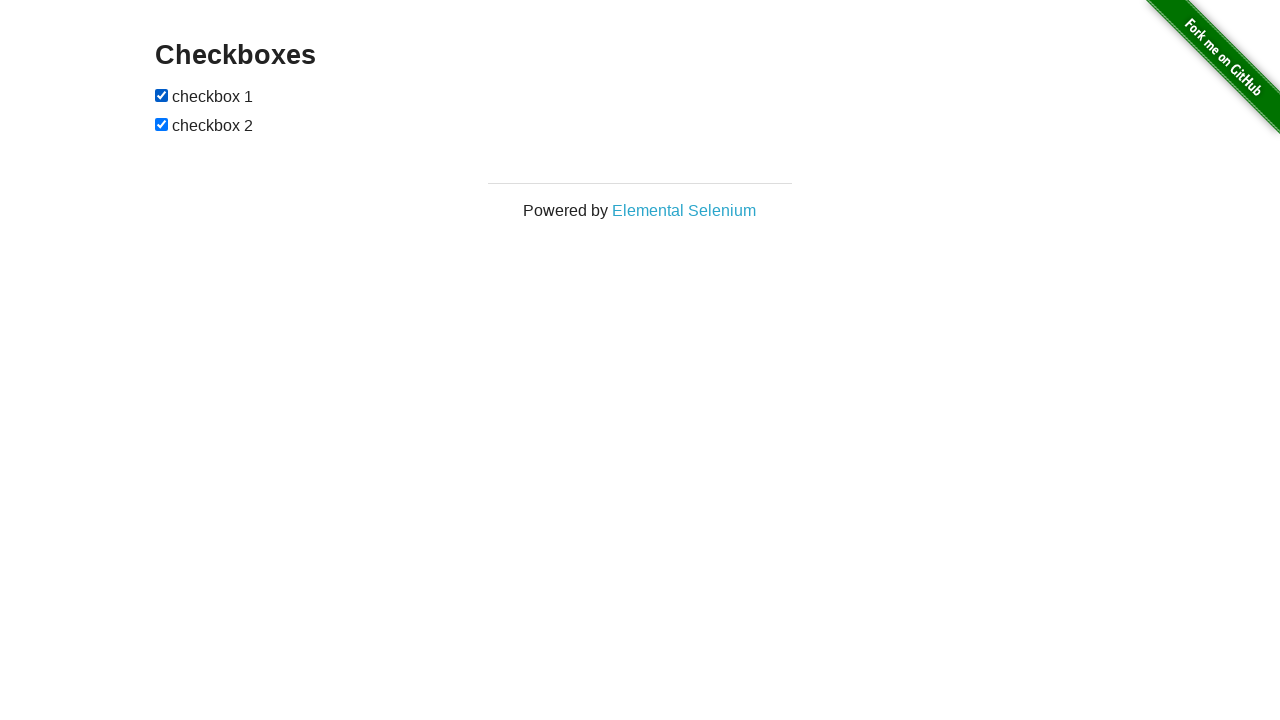

Located second checkbox element
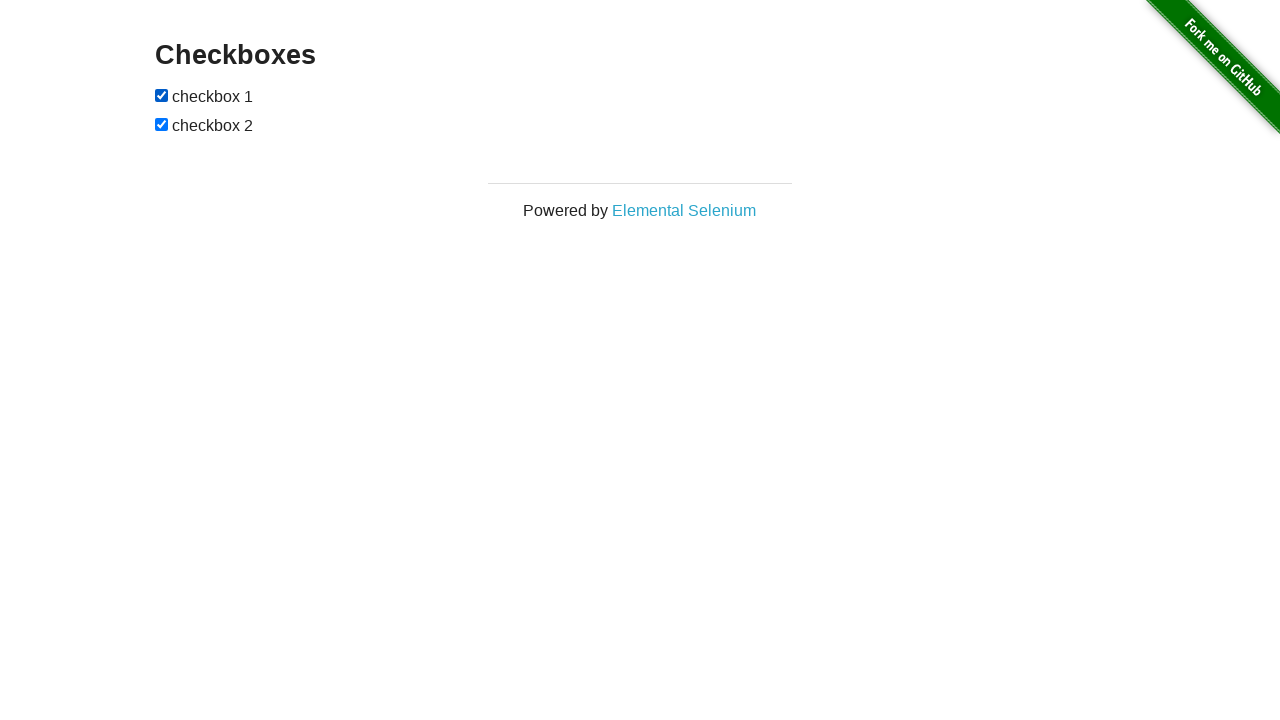

Second checkbox was already selected, no action needed
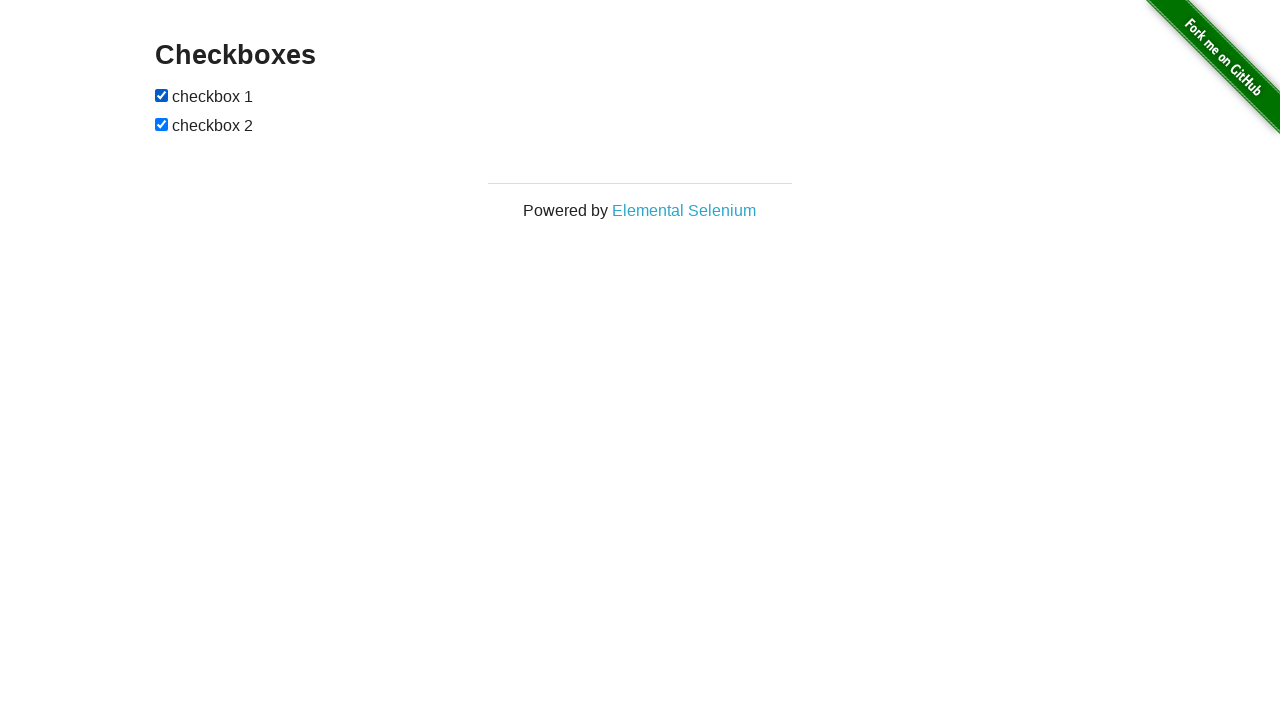

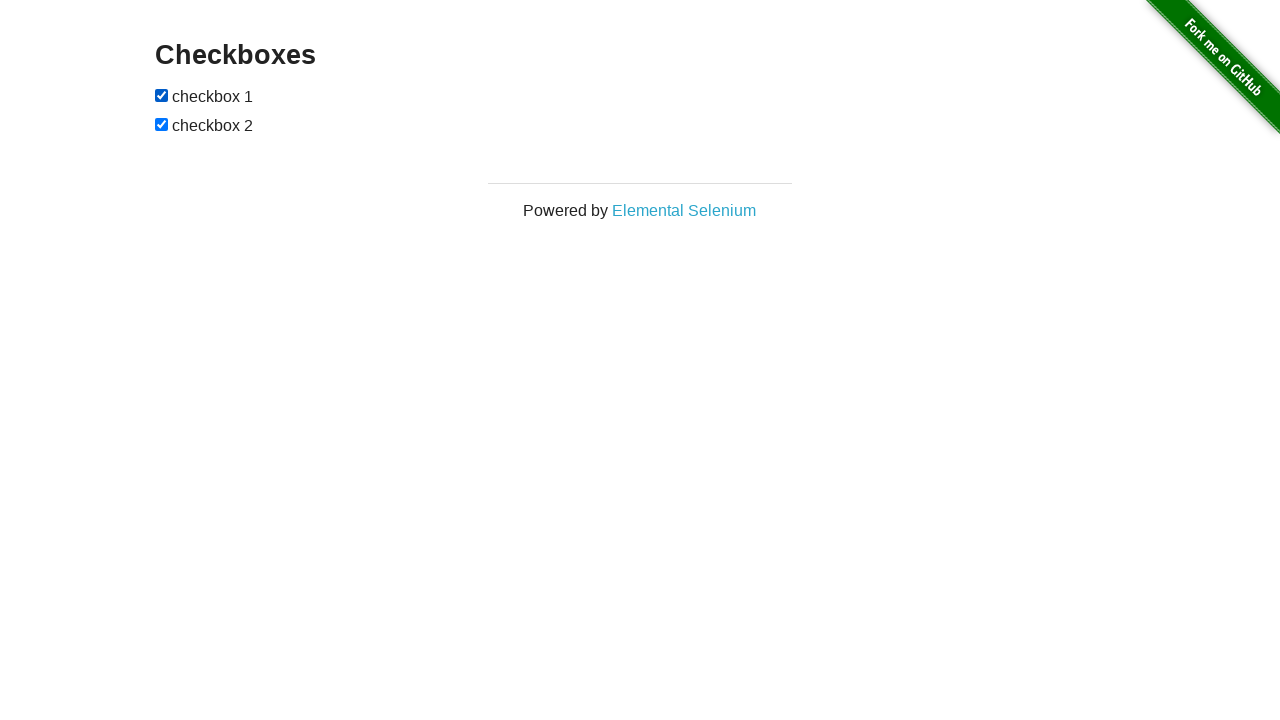